Tests navigation to dropdown page by clicking the Dropdown link and verifying the URL changes correctly

Starting URL: https://the-internet.herokuapp.com

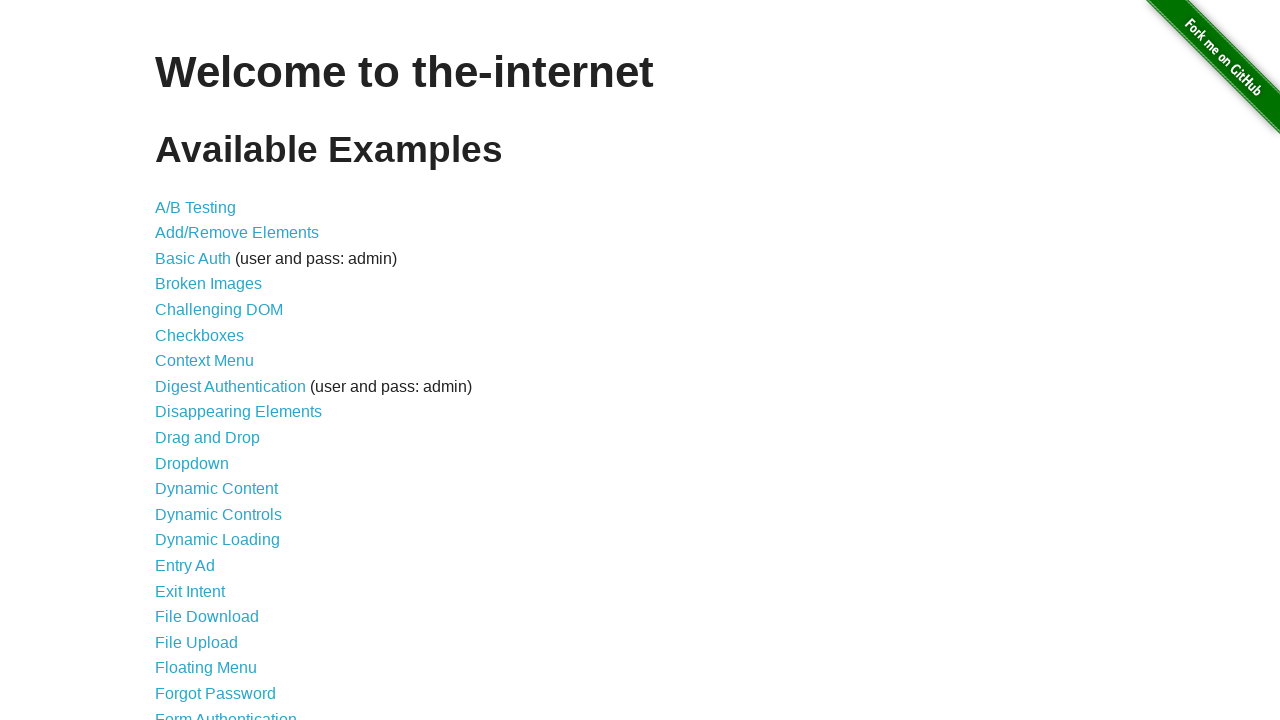

Clicked the Dropdown link to navigate to dropdown page at (192, 463) on text=Dropdown
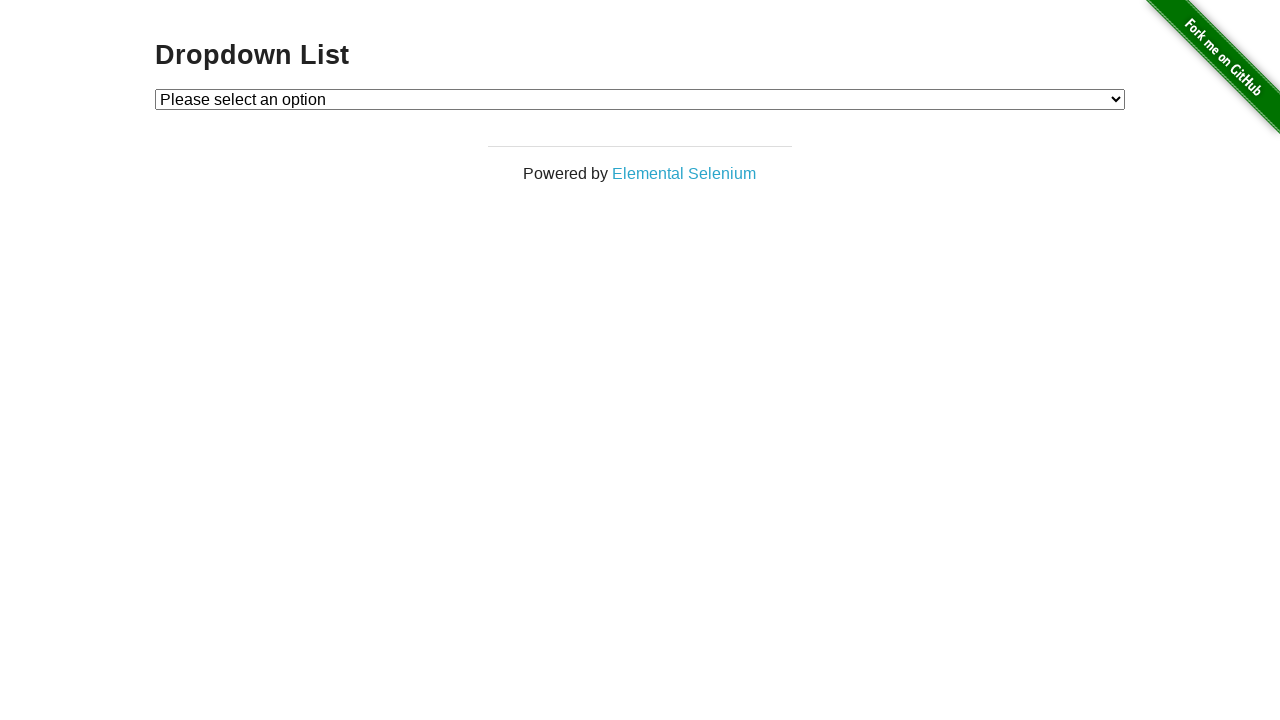

Verified URL changed to https://the-internet.herokuapp.com/dropdown
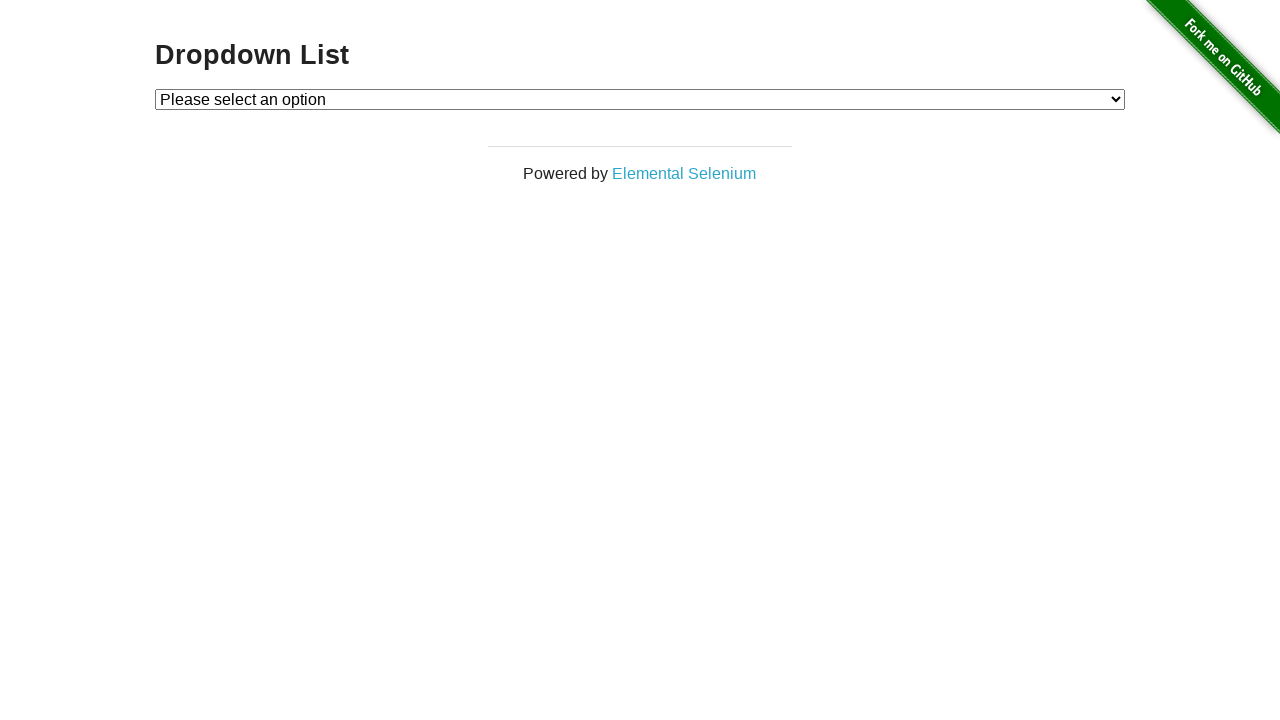

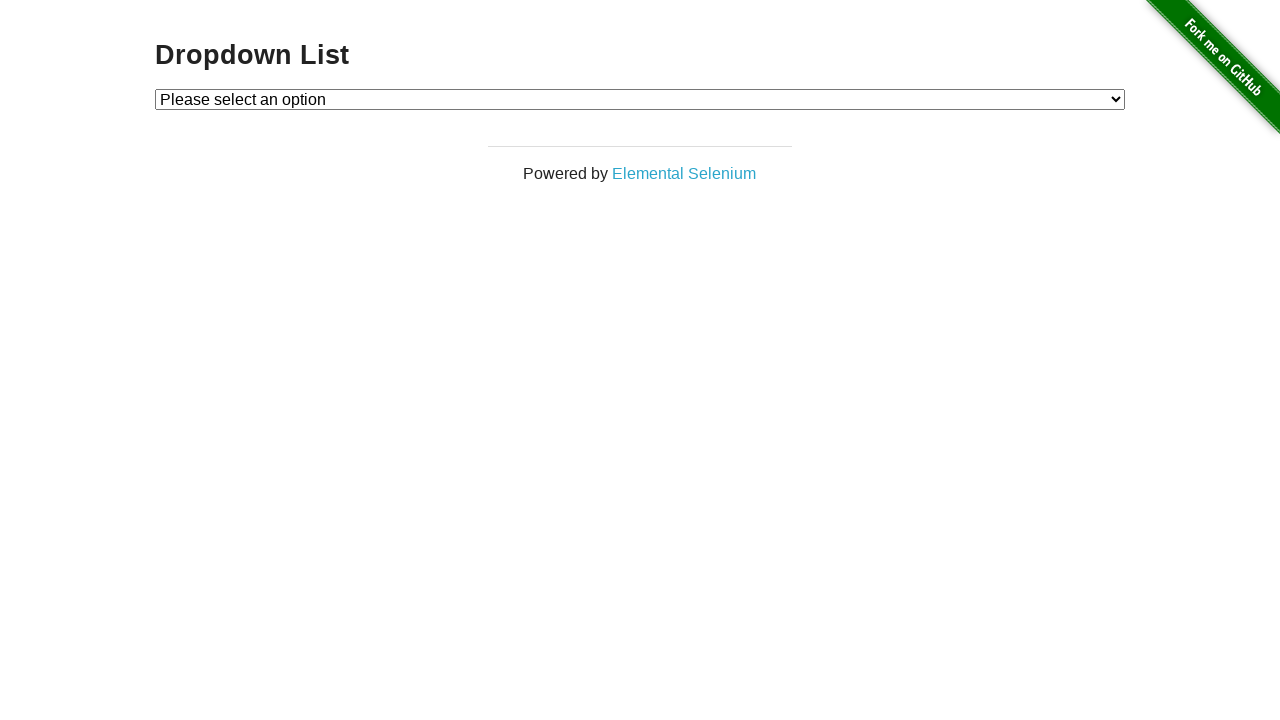